Navigates to the COSMO Bank web application and retrieves the page title to verify the page loaded correctly.

Starting URL: https://webapps.tekstac.com/COSMOBank/Cosmo.html

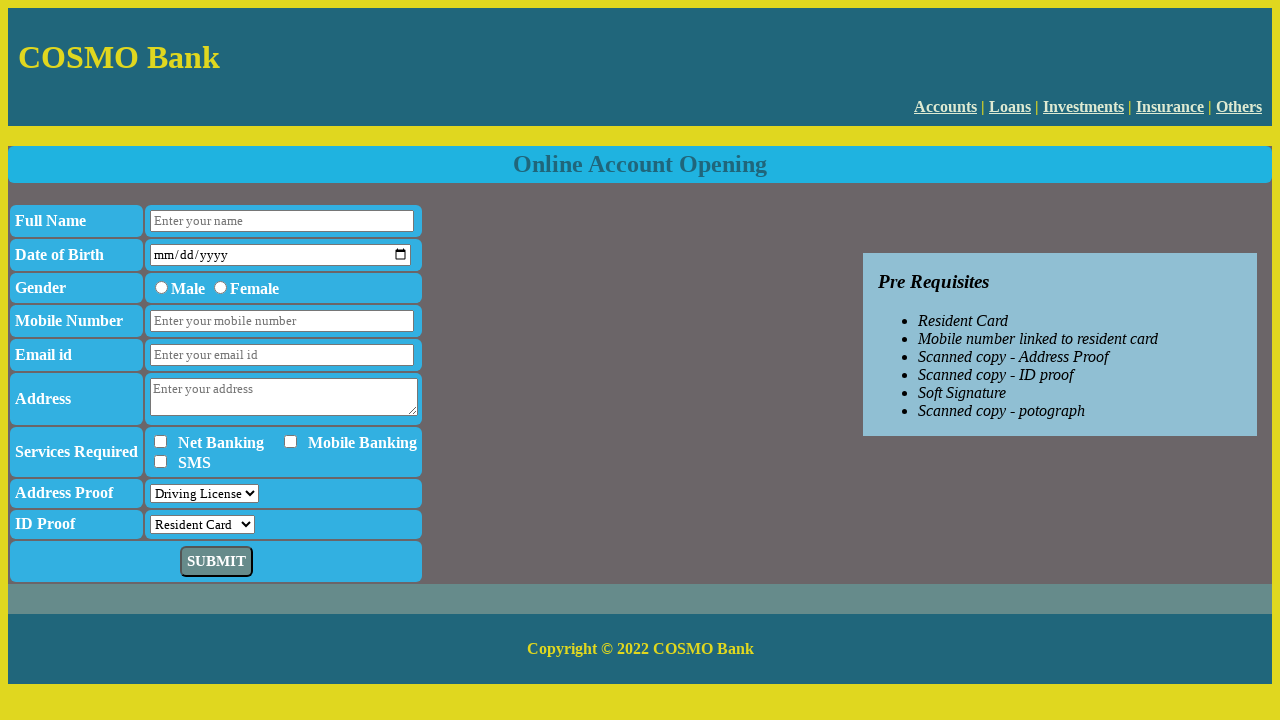

Navigated to COSMO Bank web application
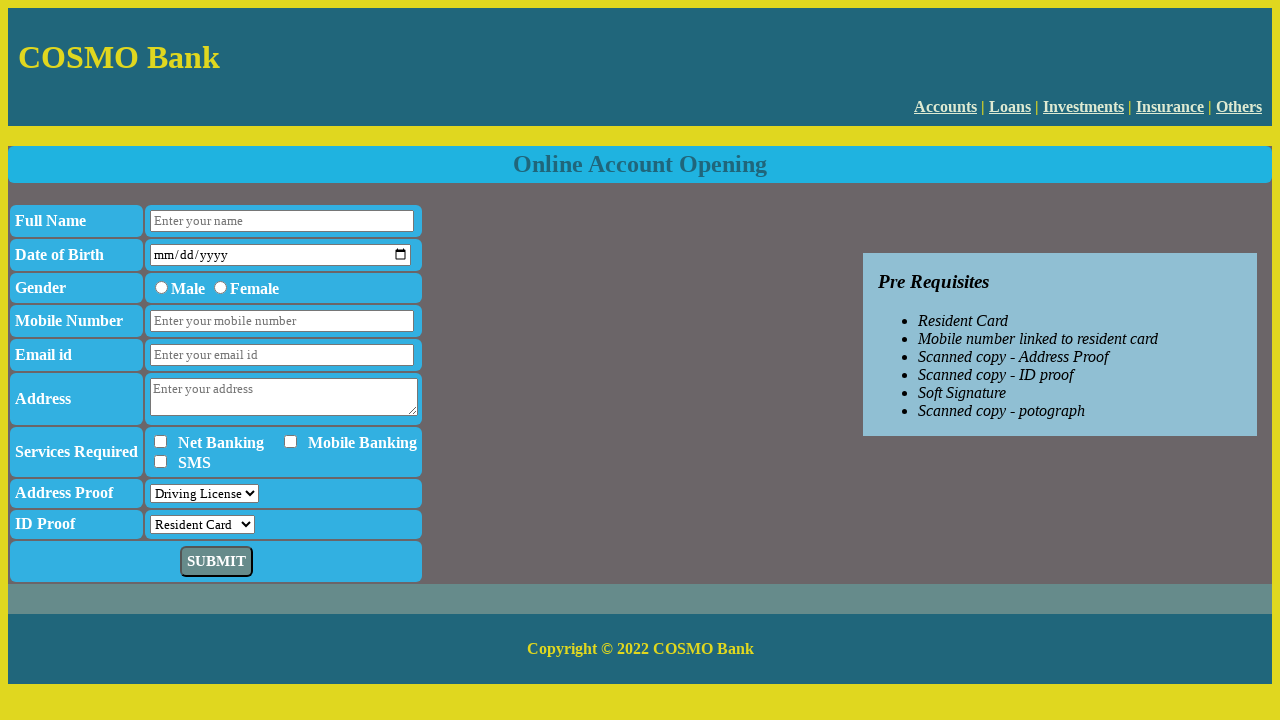

Page DOM content loaded
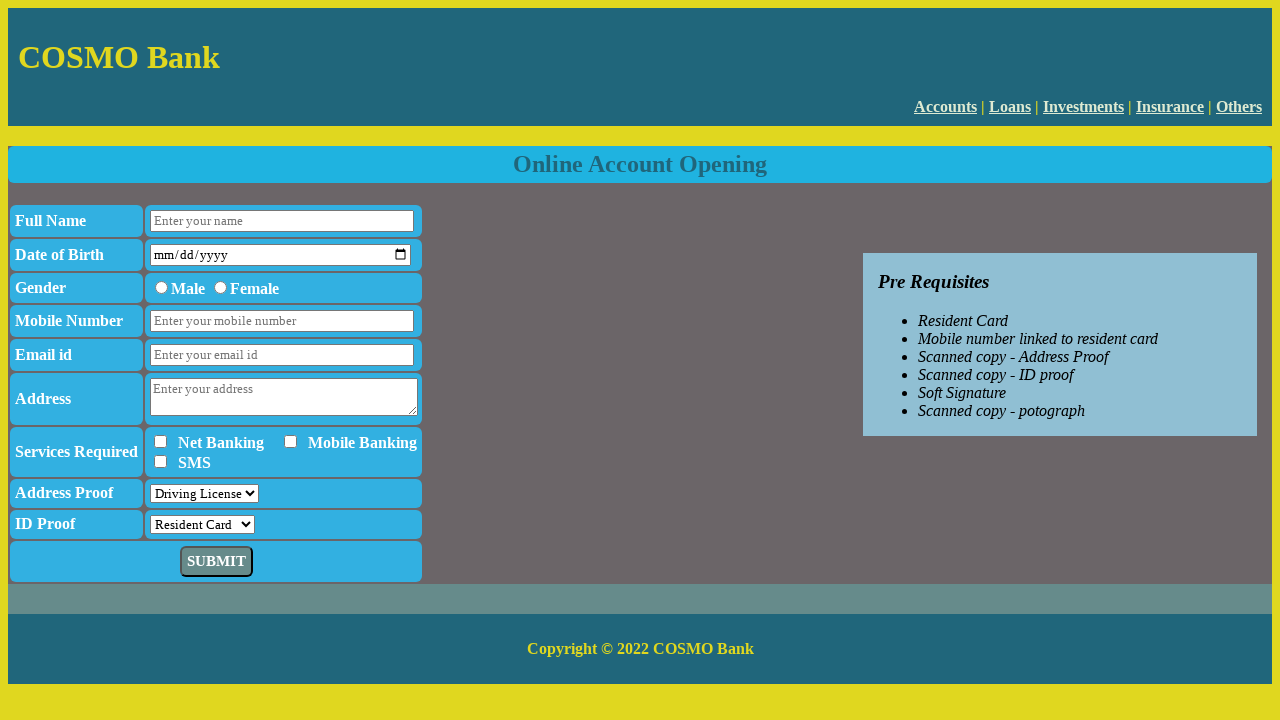

Retrieved page title: 'COSMOS Bank'
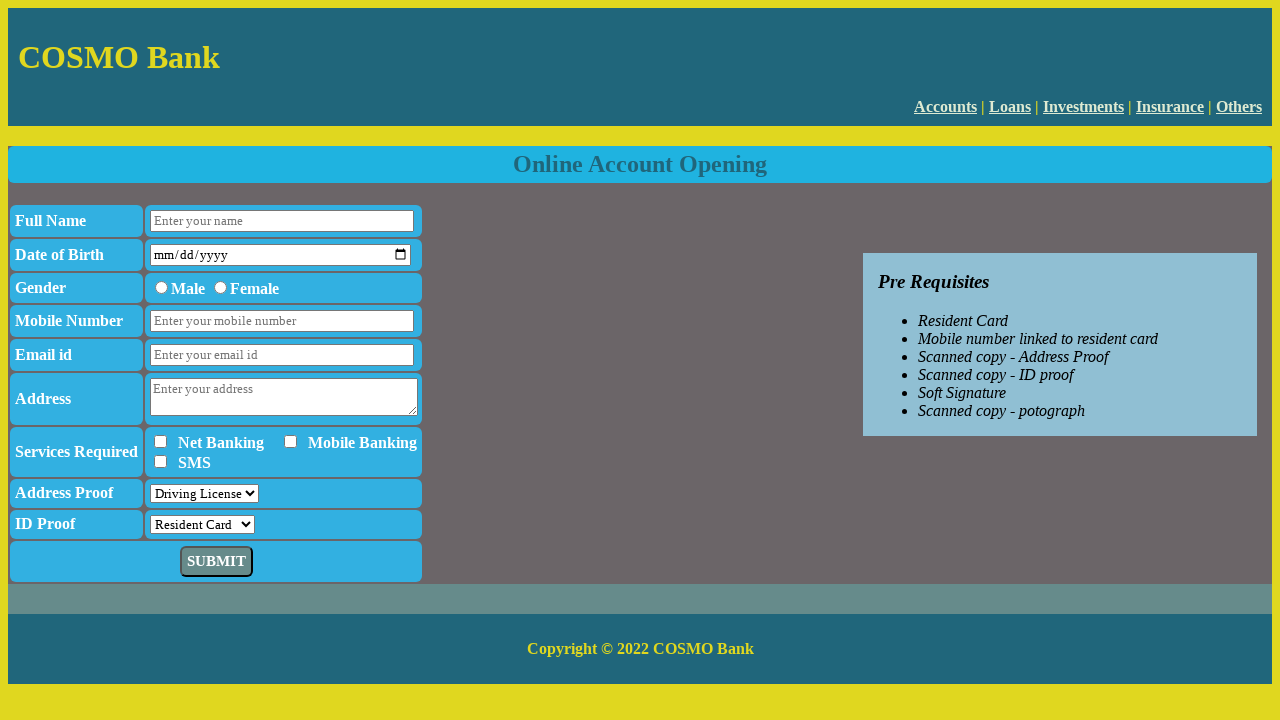

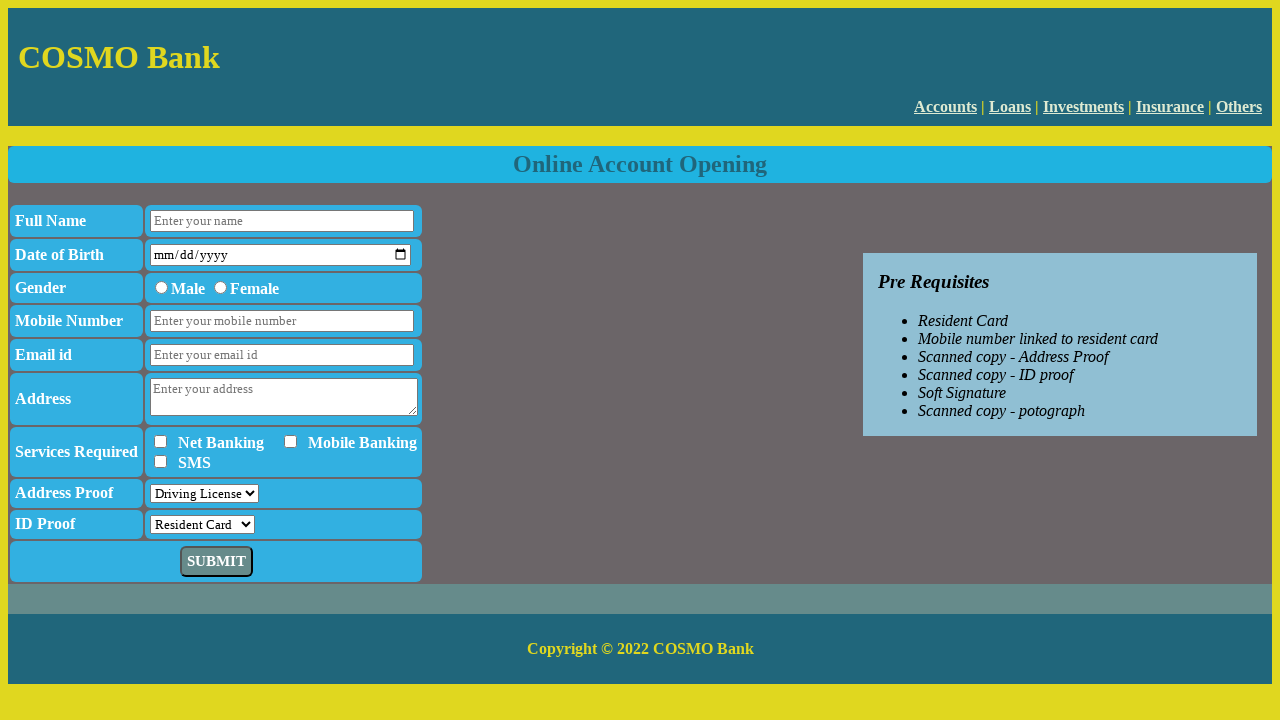